Waits for a price to drop to $100, clicks a booking button, then solves a mathematical problem and submits the answer

Starting URL: http://suninjuly.github.io/explicit_wait2.html

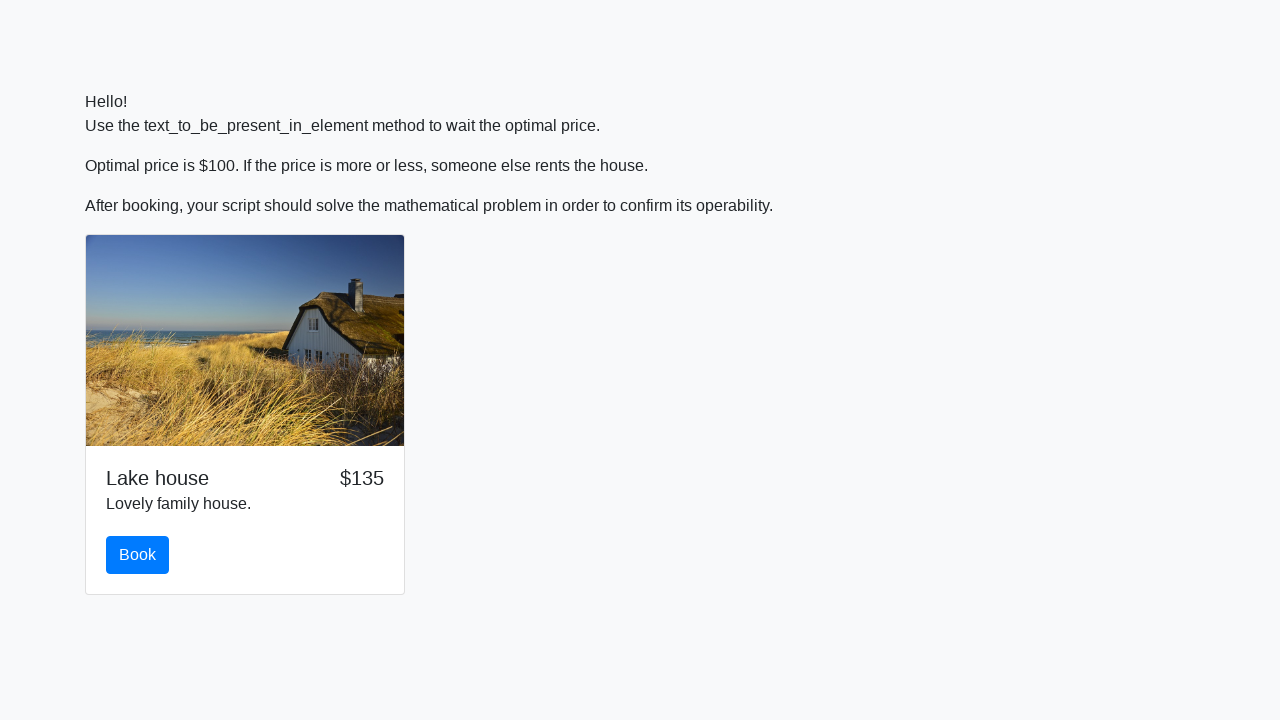

Waited for price to drop to $100
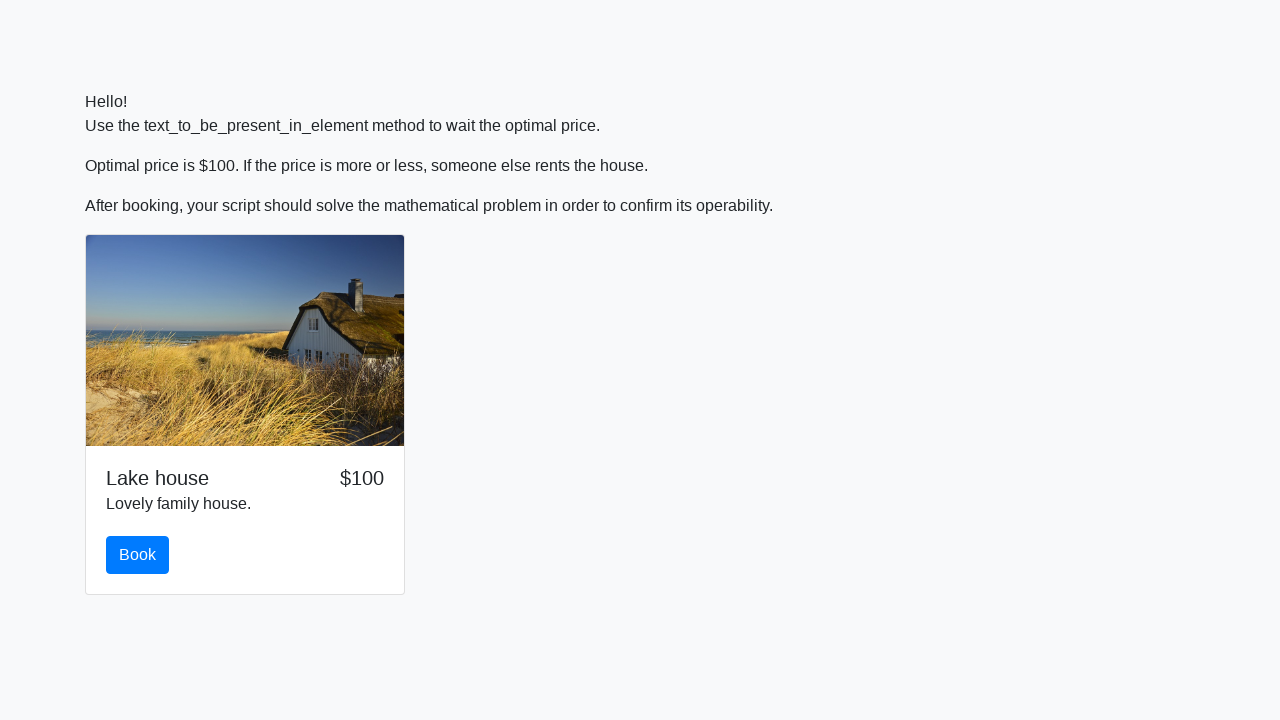

Clicked the Book button at (138, 555) on button
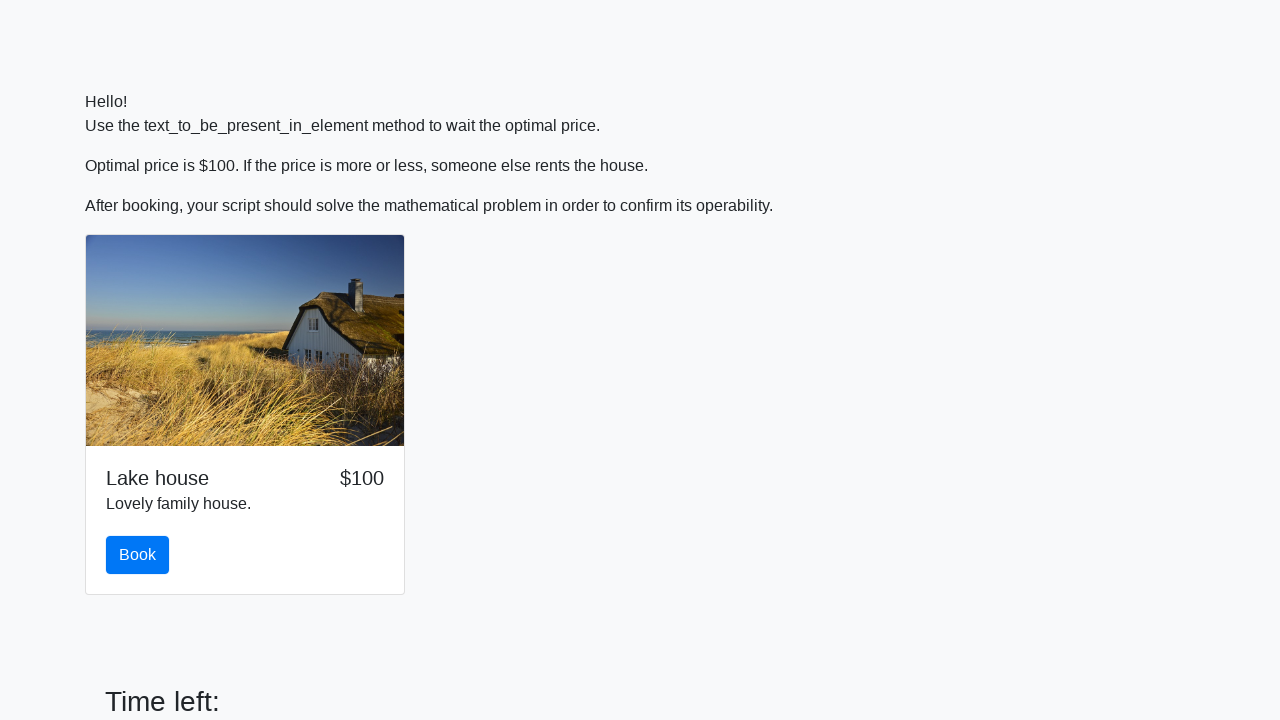

Retrieved x value for calculation: 718
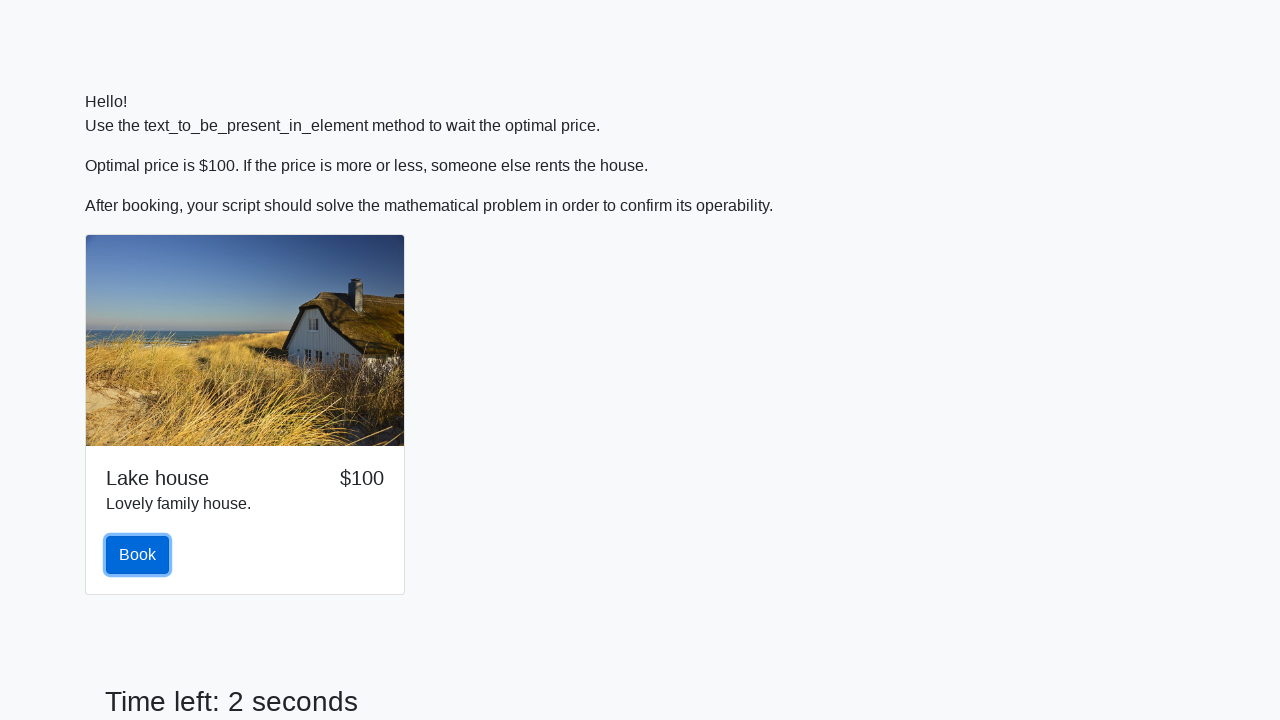

Calculated mathematical answer: 2.4741989997857234
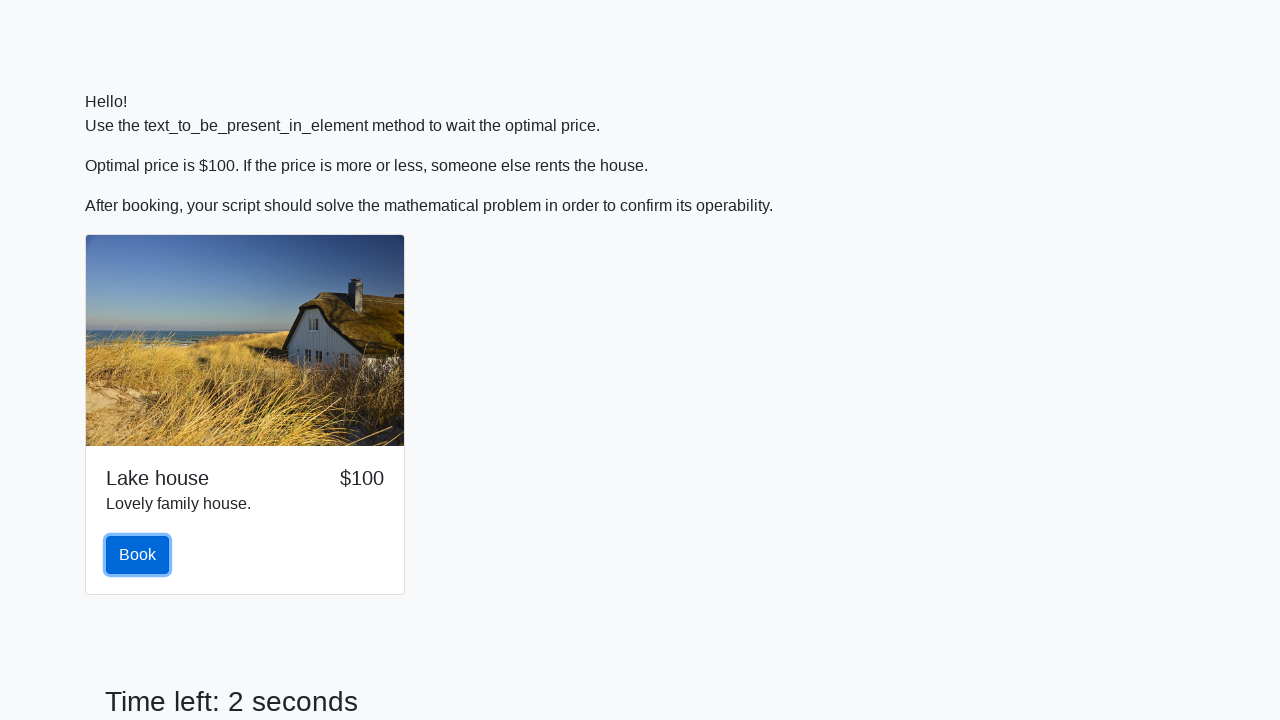

Filled in the calculated answer on #answer
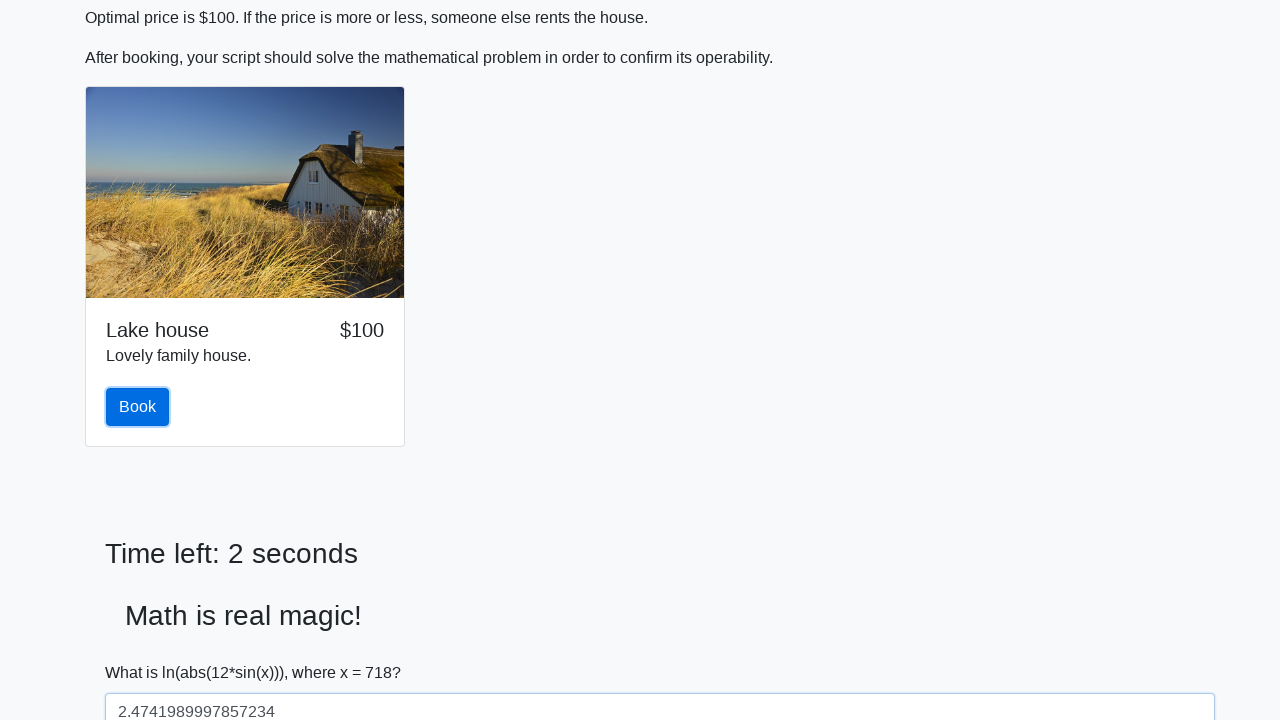

Clicked the solve button to submit the answer at (143, 651) on #solve
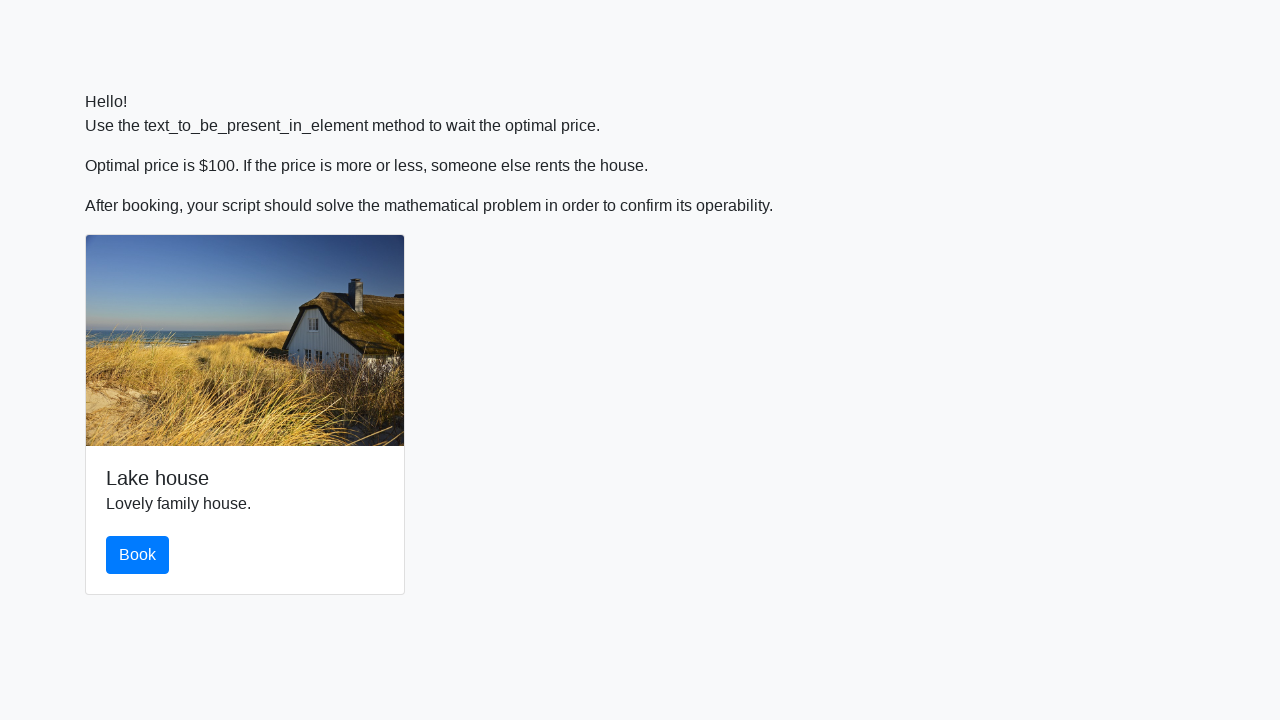

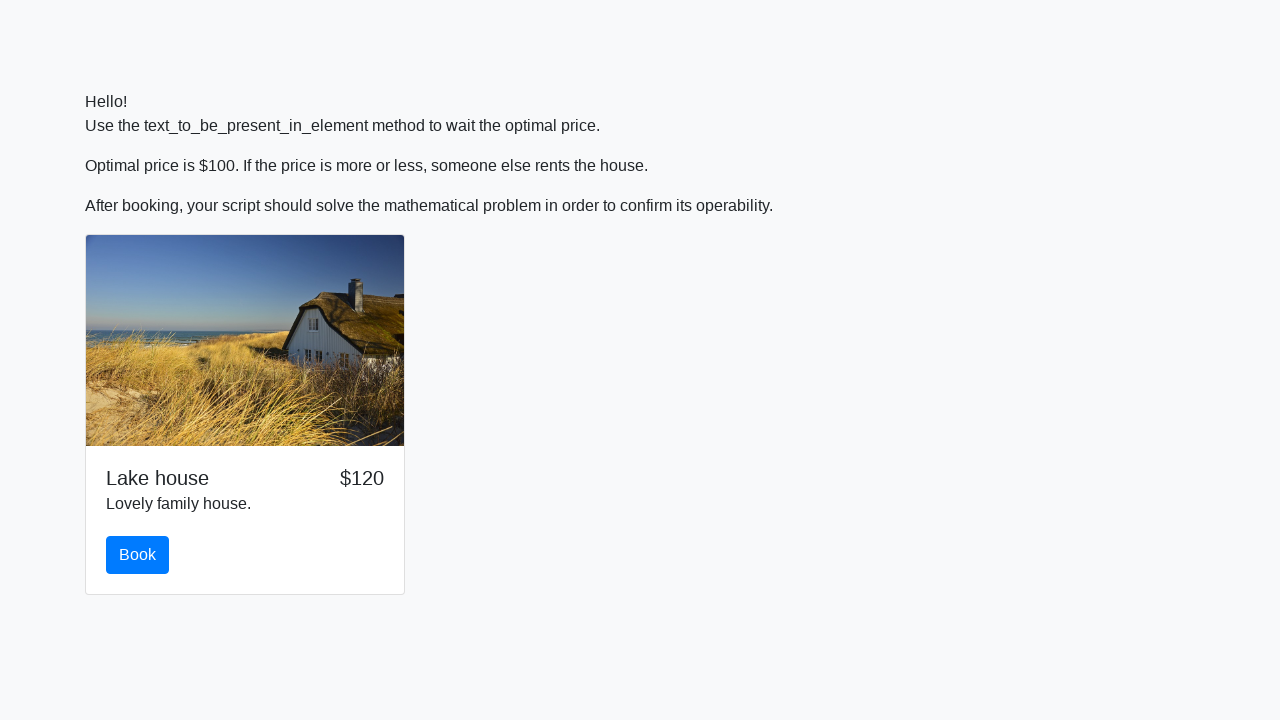